Navigates to a CSDN blog page and verifies that article links are present on the page

Starting URL: https://blog.csdn.net/lzw_java?type=blog

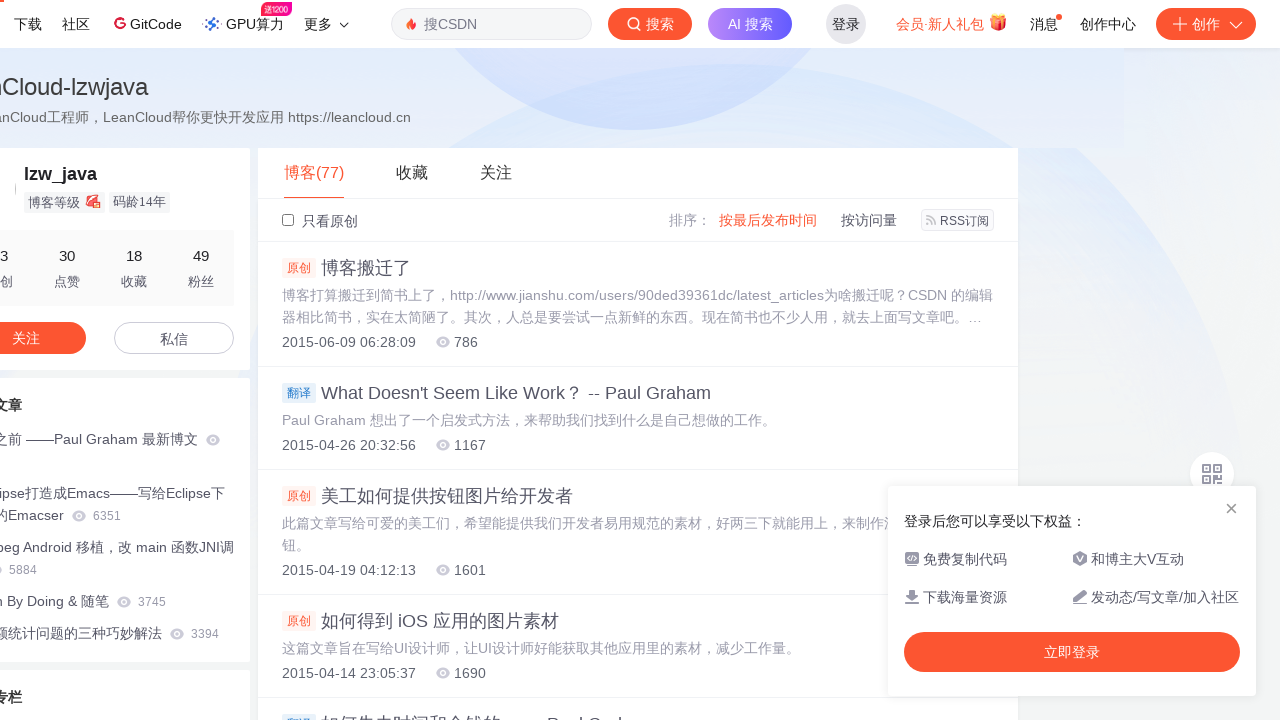

Navigated to CSDN blog page for user lzw_java
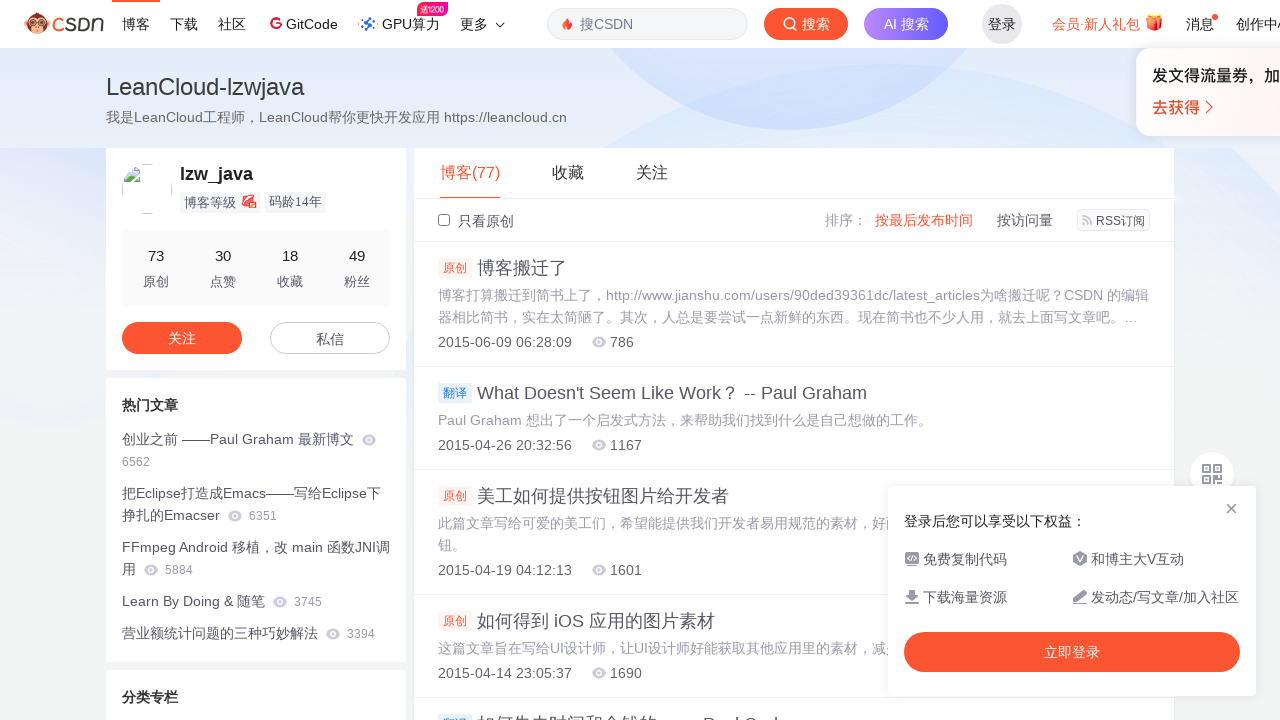

Waited for page to load - article links are present
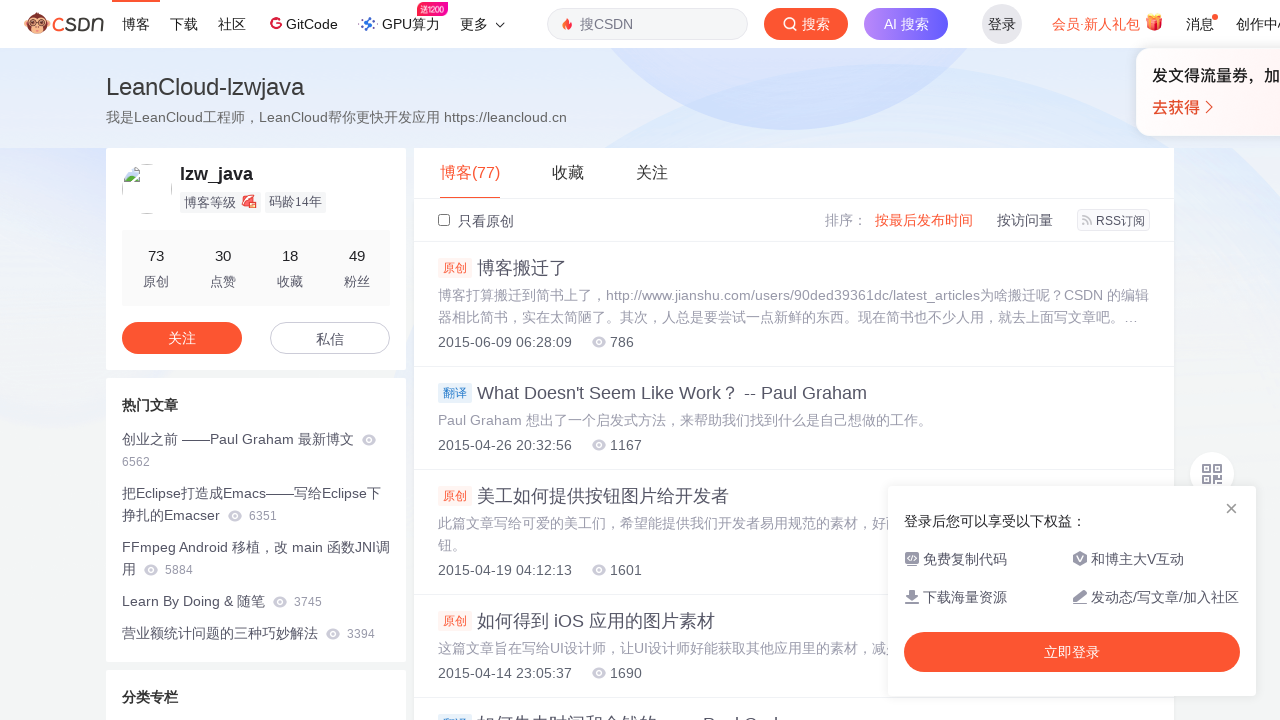

Verified that article links with expected URL pattern are present on the page
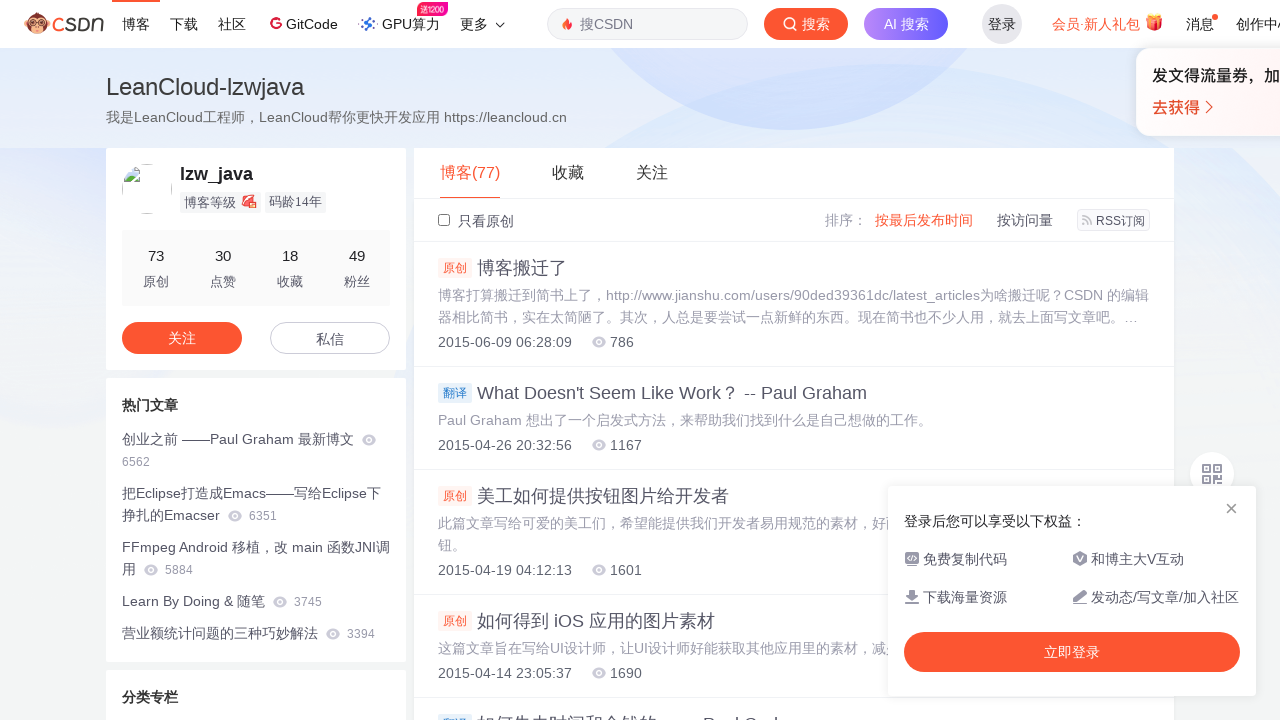

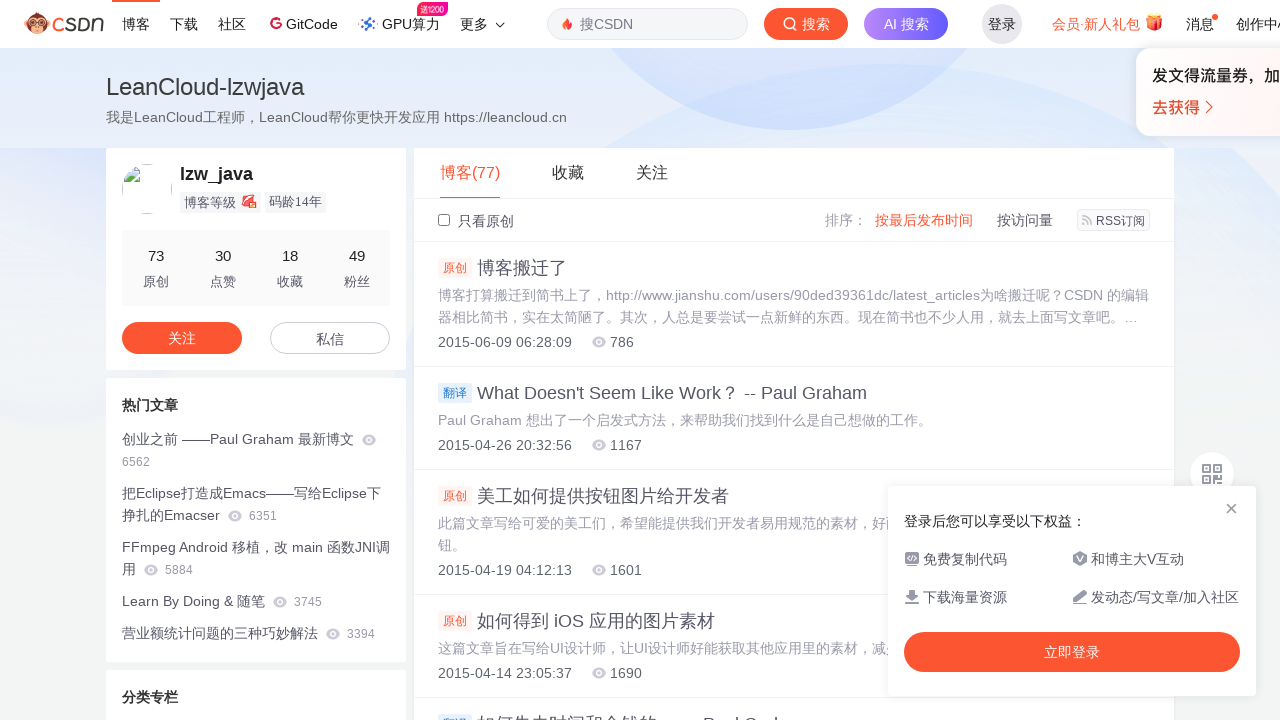